Launches the RHB Bank application and verifies the page loads

Starting URL: https://www.rhbgroup.com/

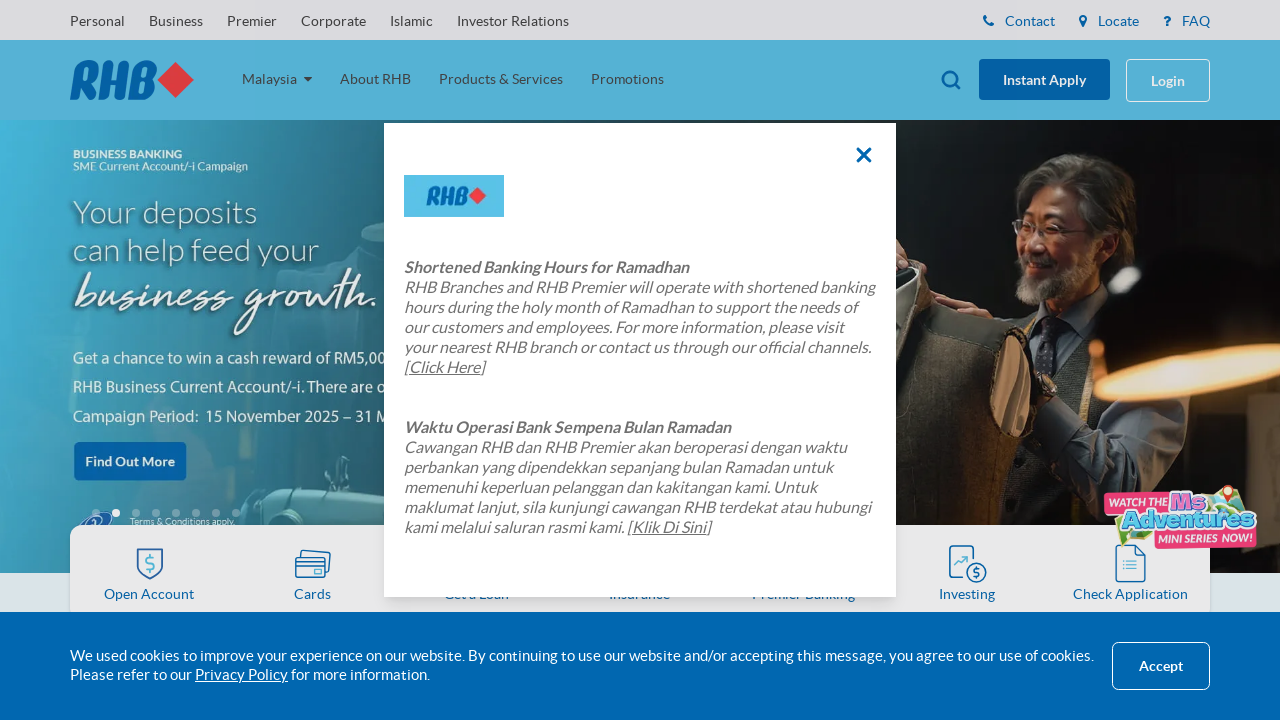

RHB Bank application page loaded - DOM content ready
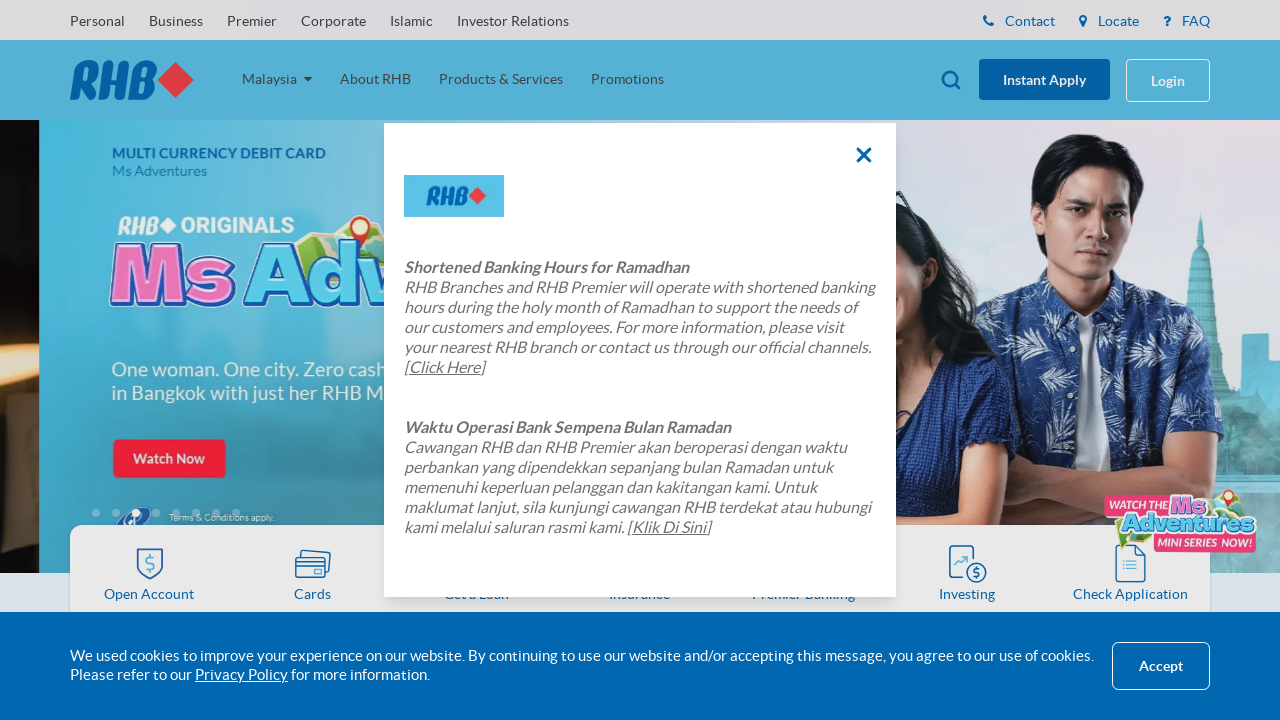

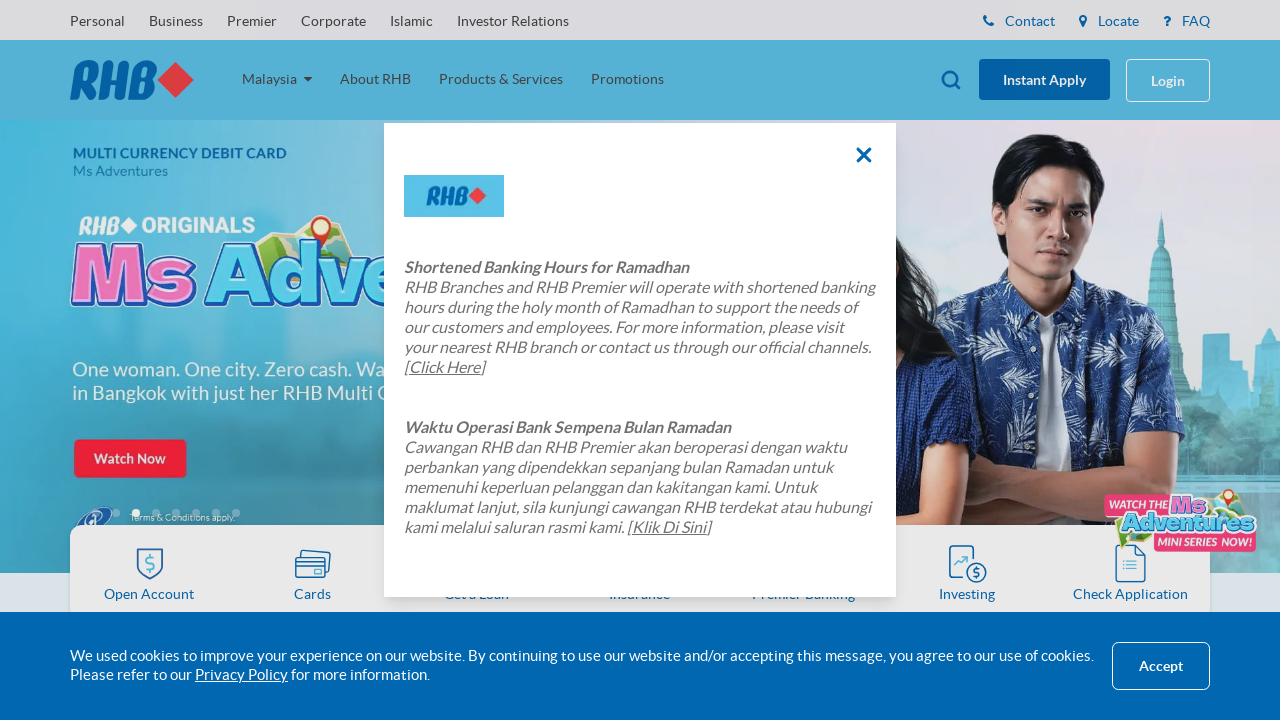